Tests order form validation by entering an expired card date (year 2022), expecting validation alert.

Starting URL: https://demoblaze.com/

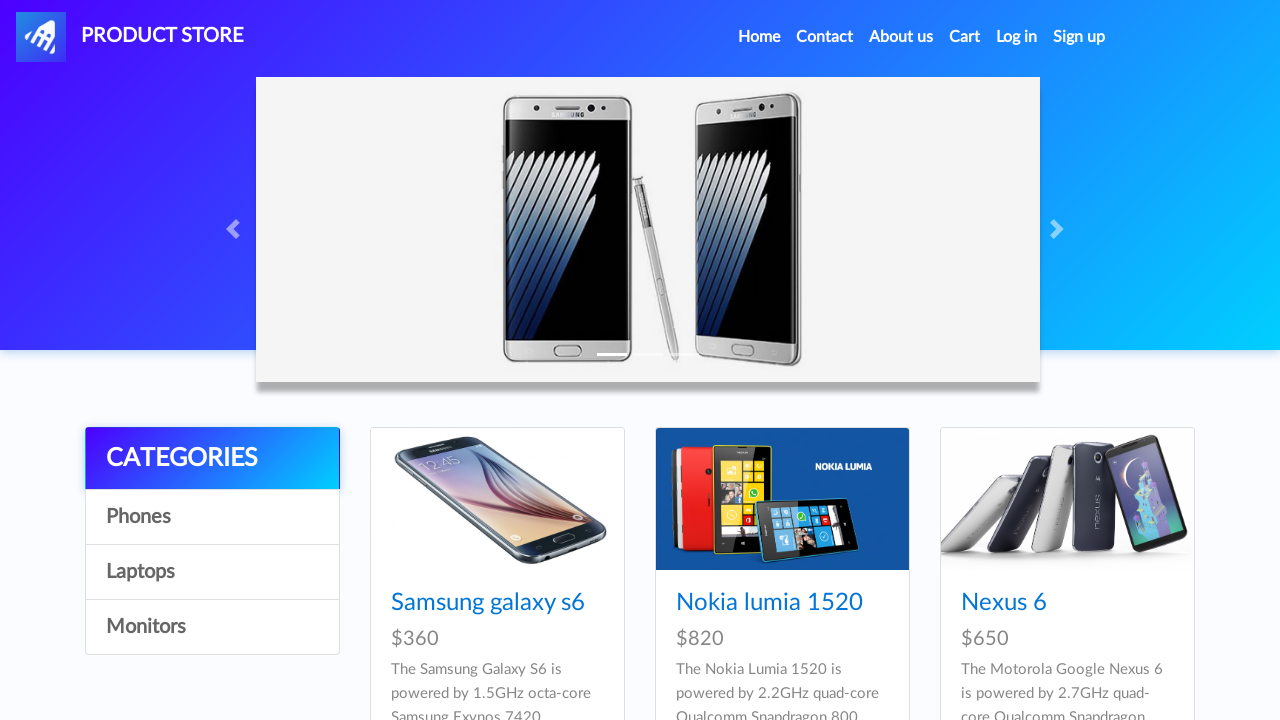

Clicked on product 7 image at (497, 360) on (//div[@class='card h-100']//img)[7]
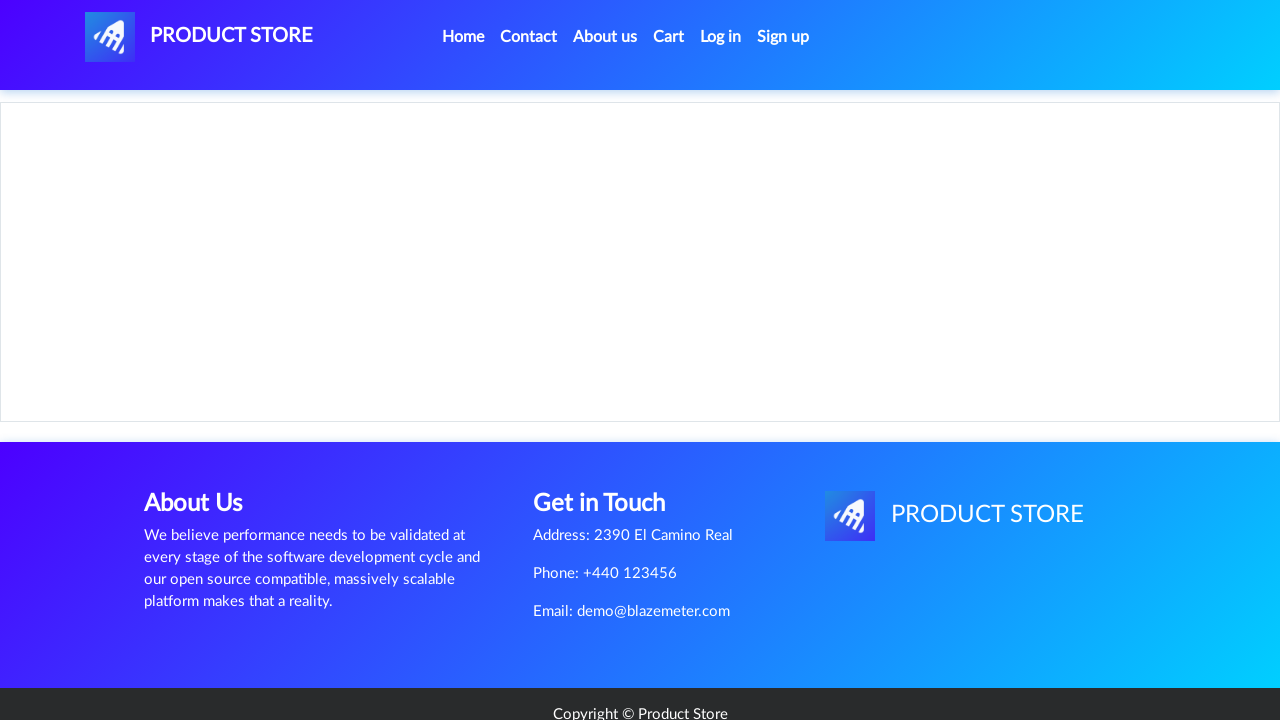

Clicked 'Add to cart' button at (610, 440) on text=Add to cart
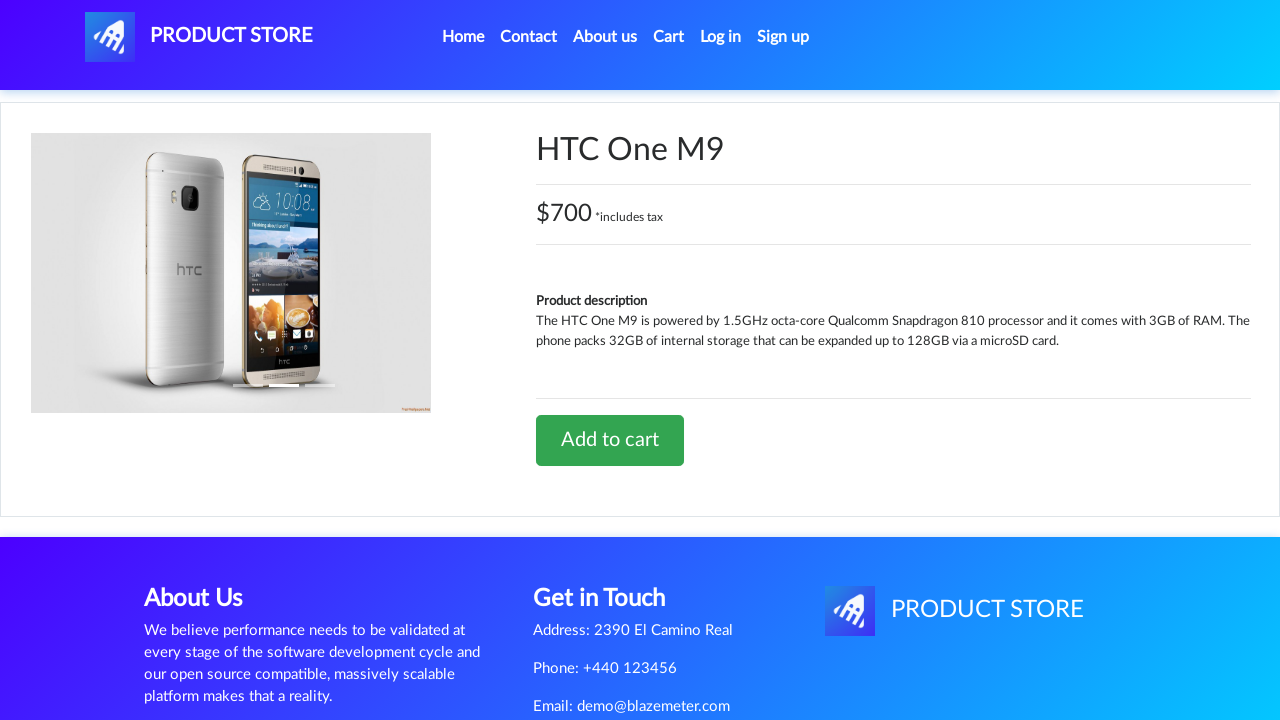

Navigated to Cart at (669, 37) on internal:role=link[name="Cart"i] >> nth=0
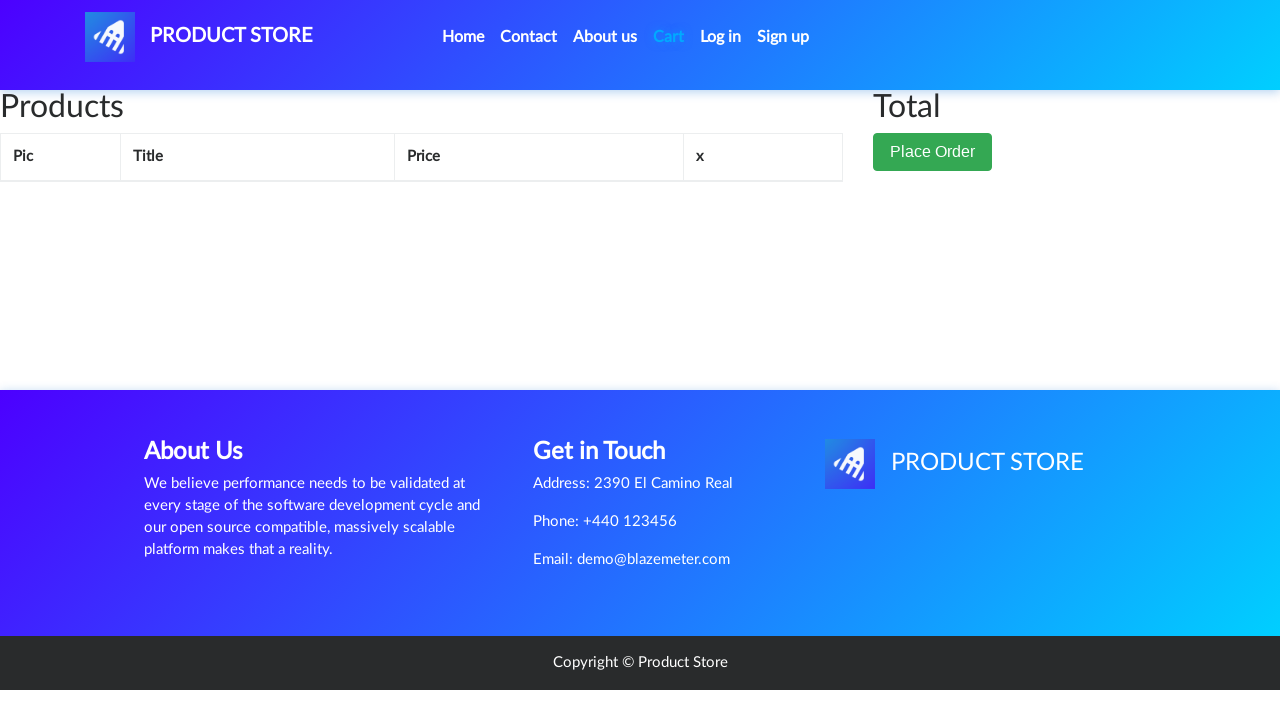

Clicked 'Place Order' button at (933, 191) on internal:role=button[name="Place Order"i]
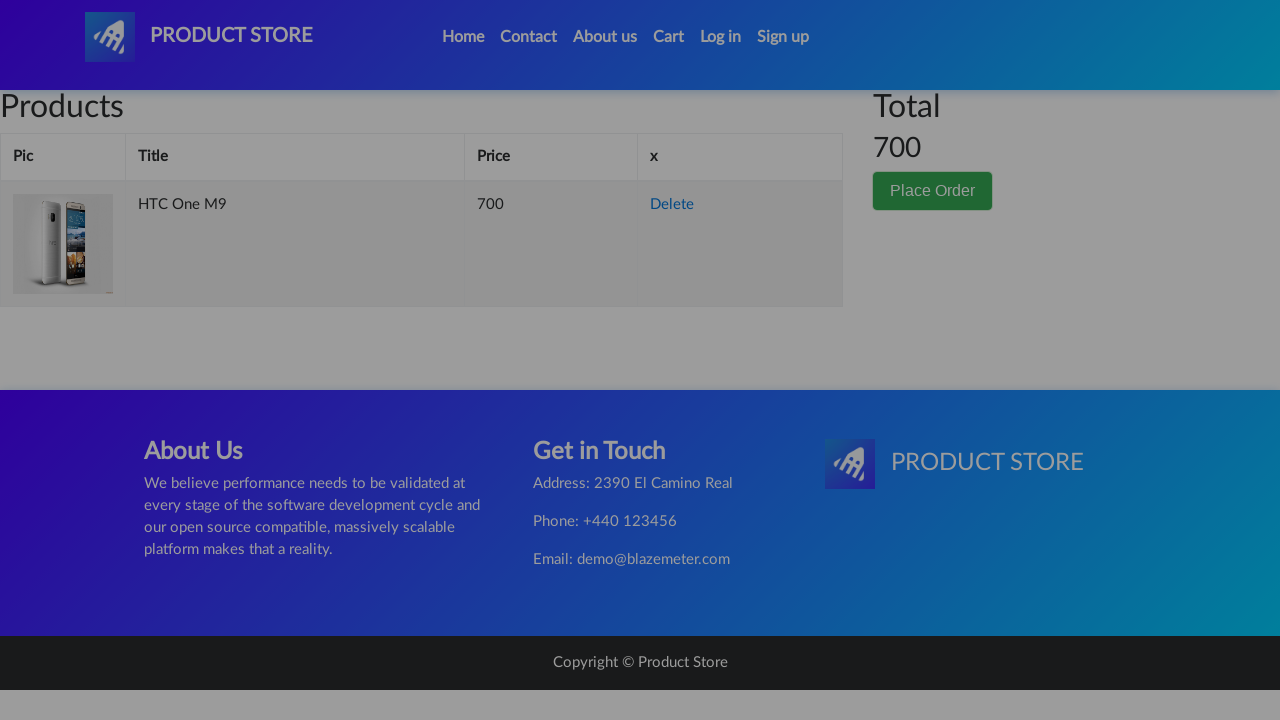

Set up dialog handler for alert capture
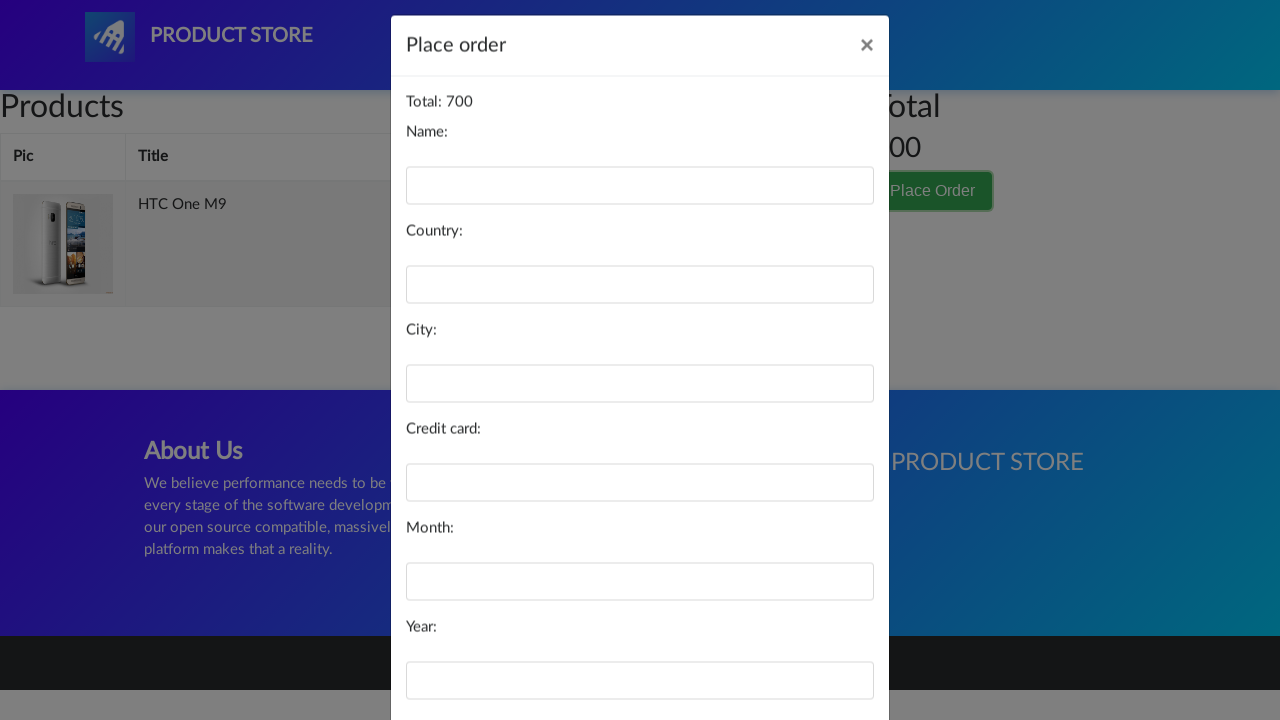

Filled name field with 'John Doe' on #name
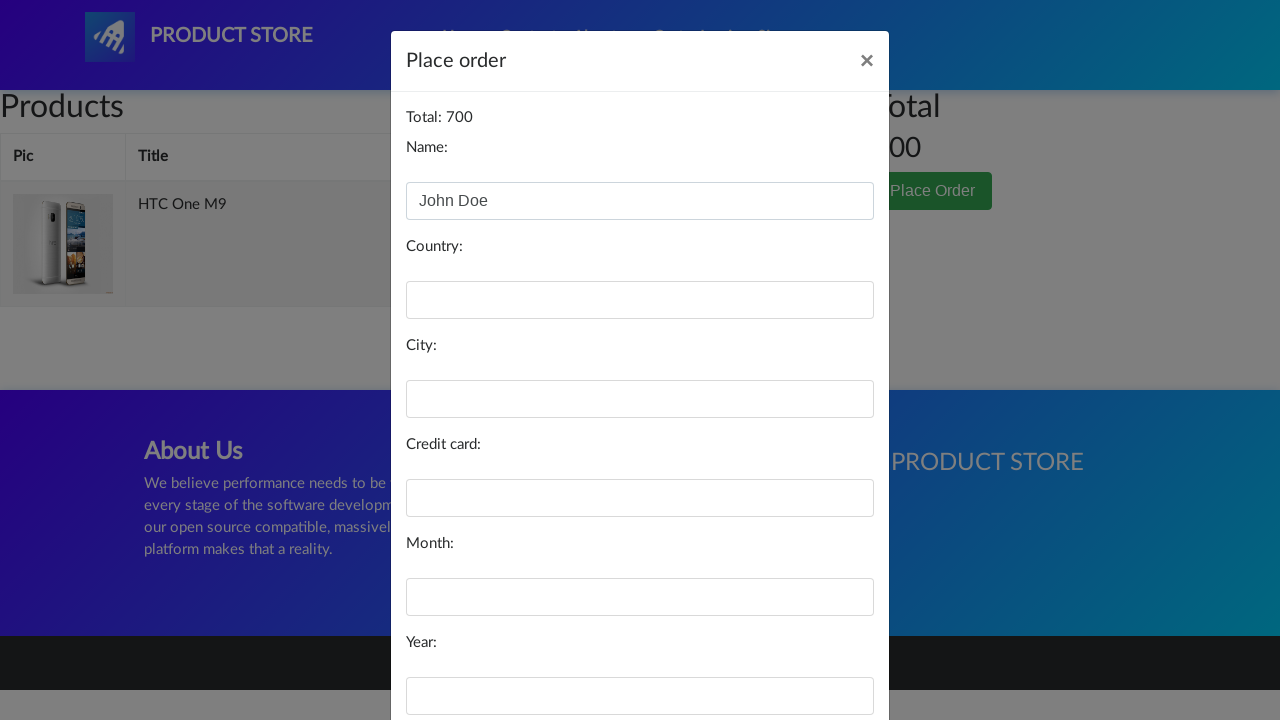

Filled country field with 'USA' on #country
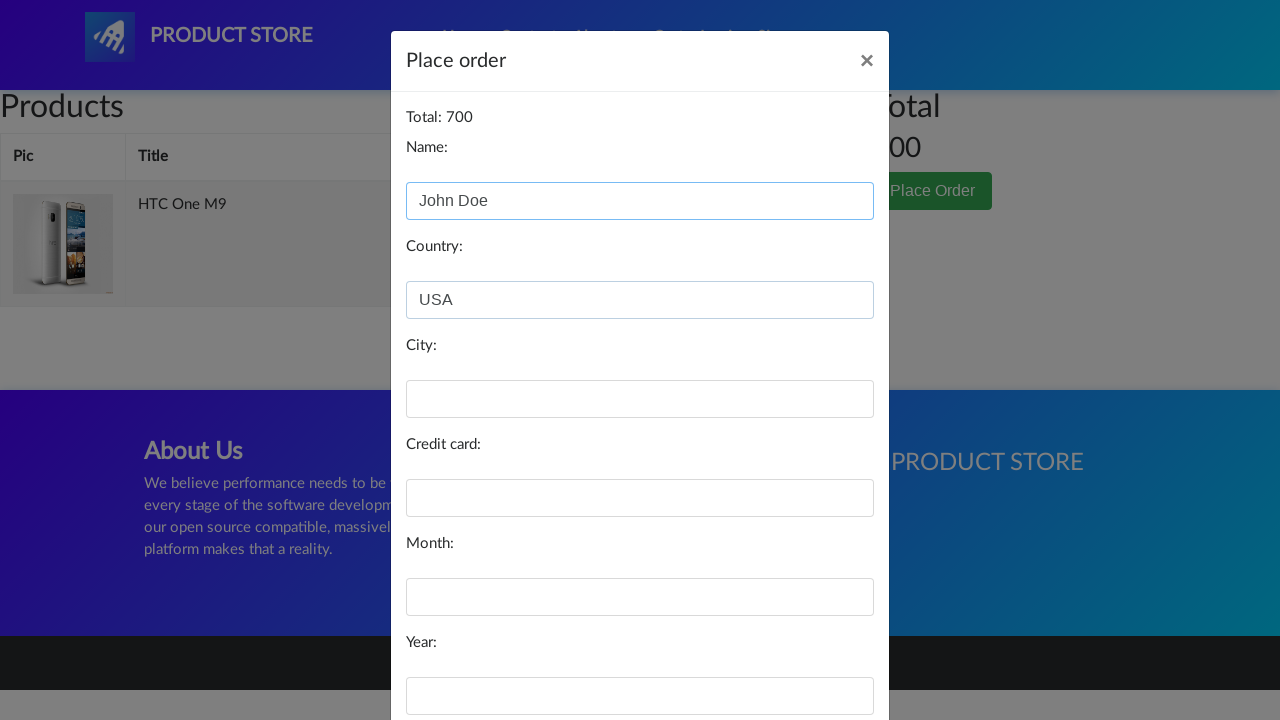

Filled city field with 'Los Vegas' on #city
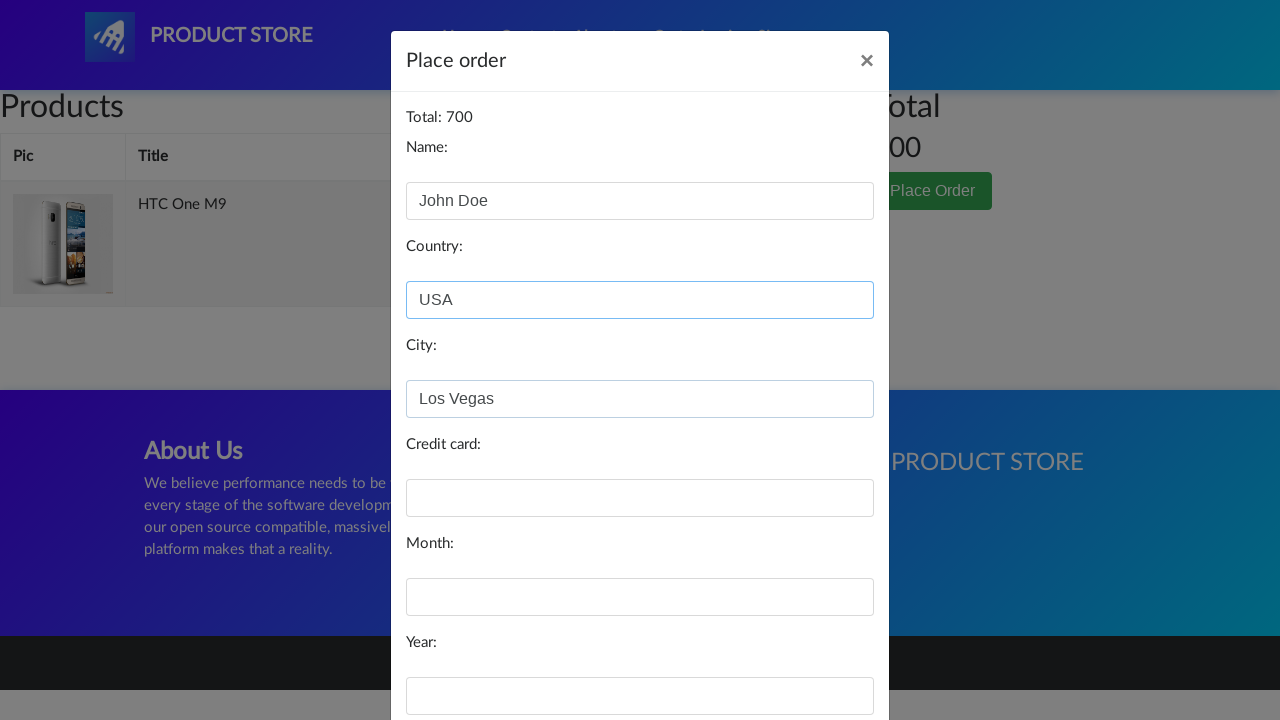

Filled card field with '371449635398431' on #card
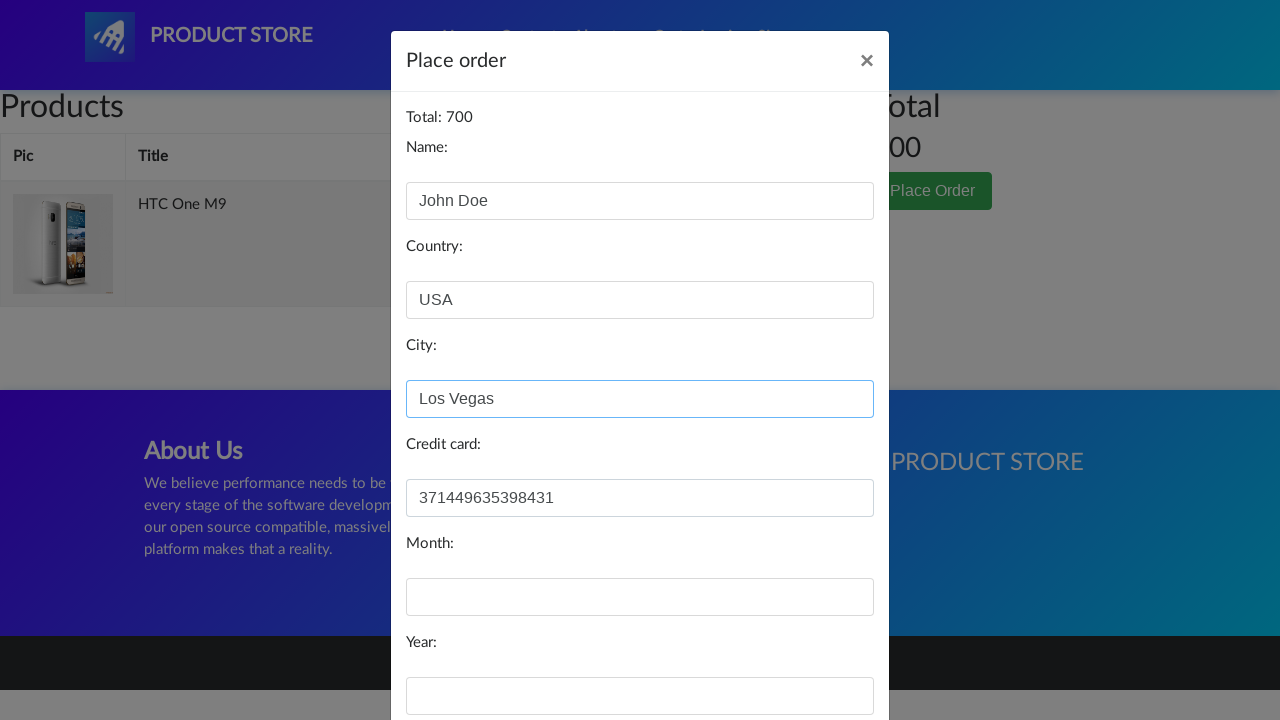

Filled month field with '12' on #month
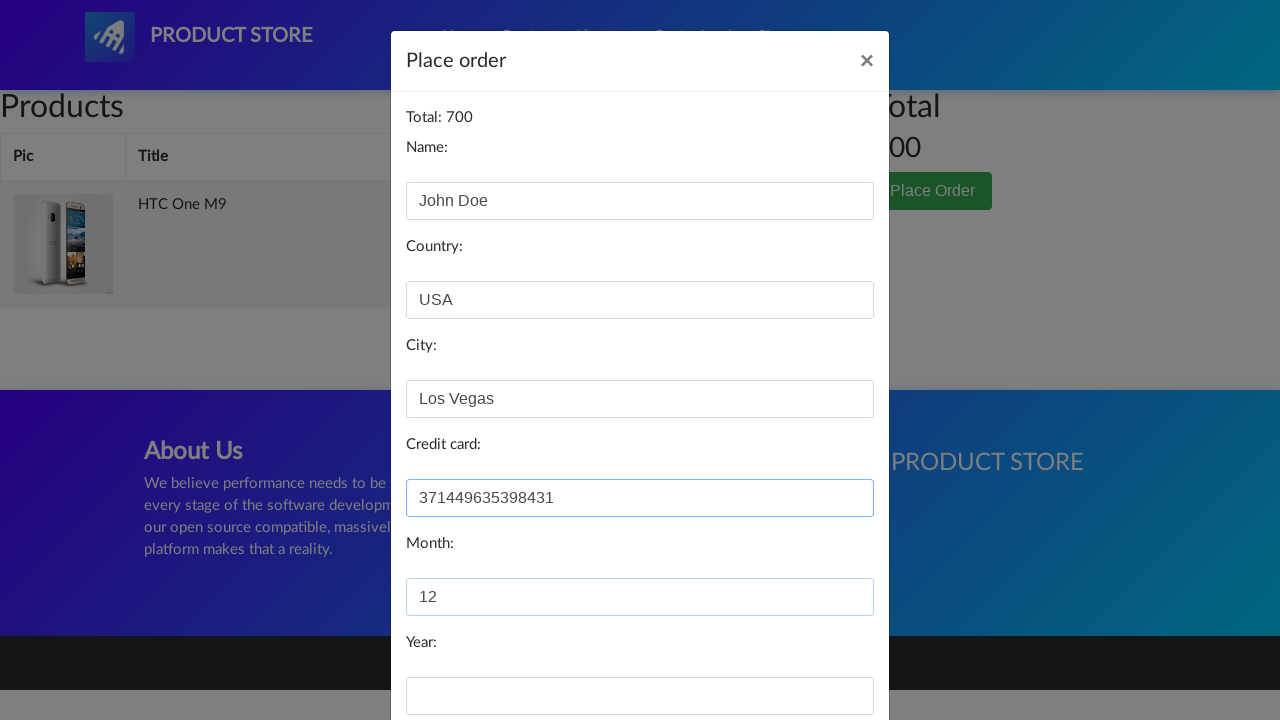

Filled year field with expired date '2022' on #year
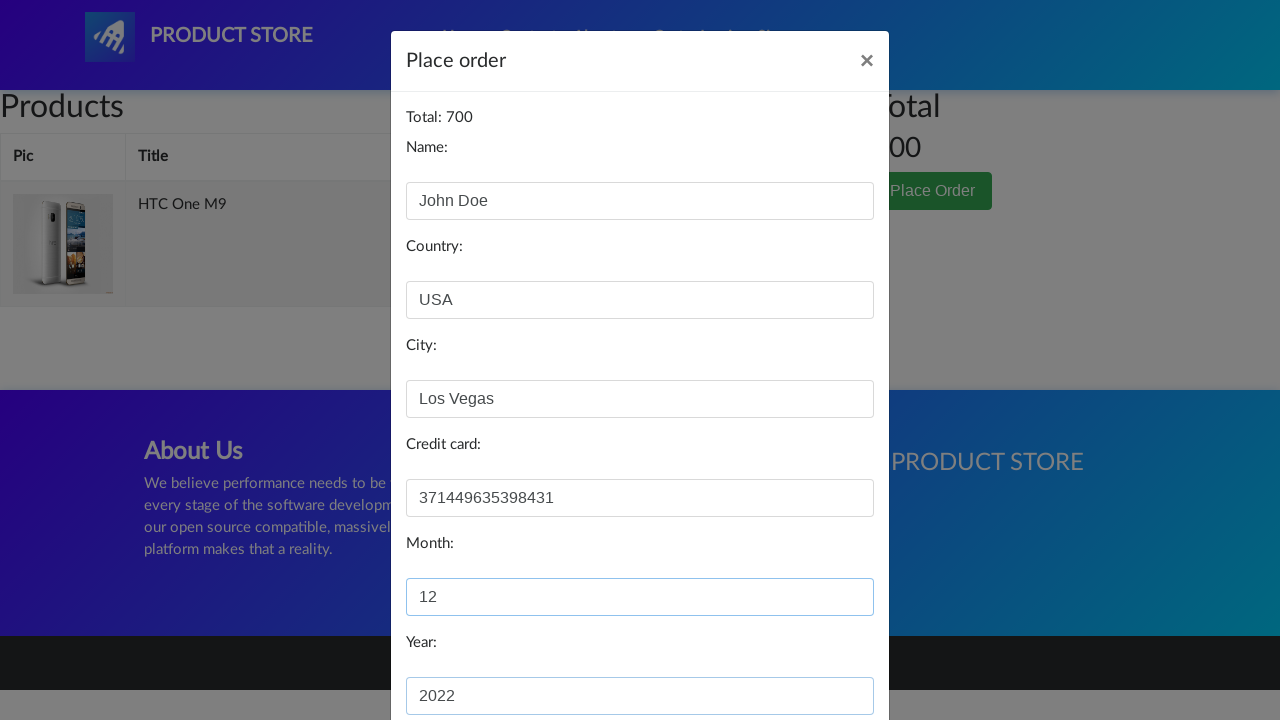

Clicked 'Purchase' button to submit order form with expired card date at (823, 655) on internal:role=button[name="Purchase"i]
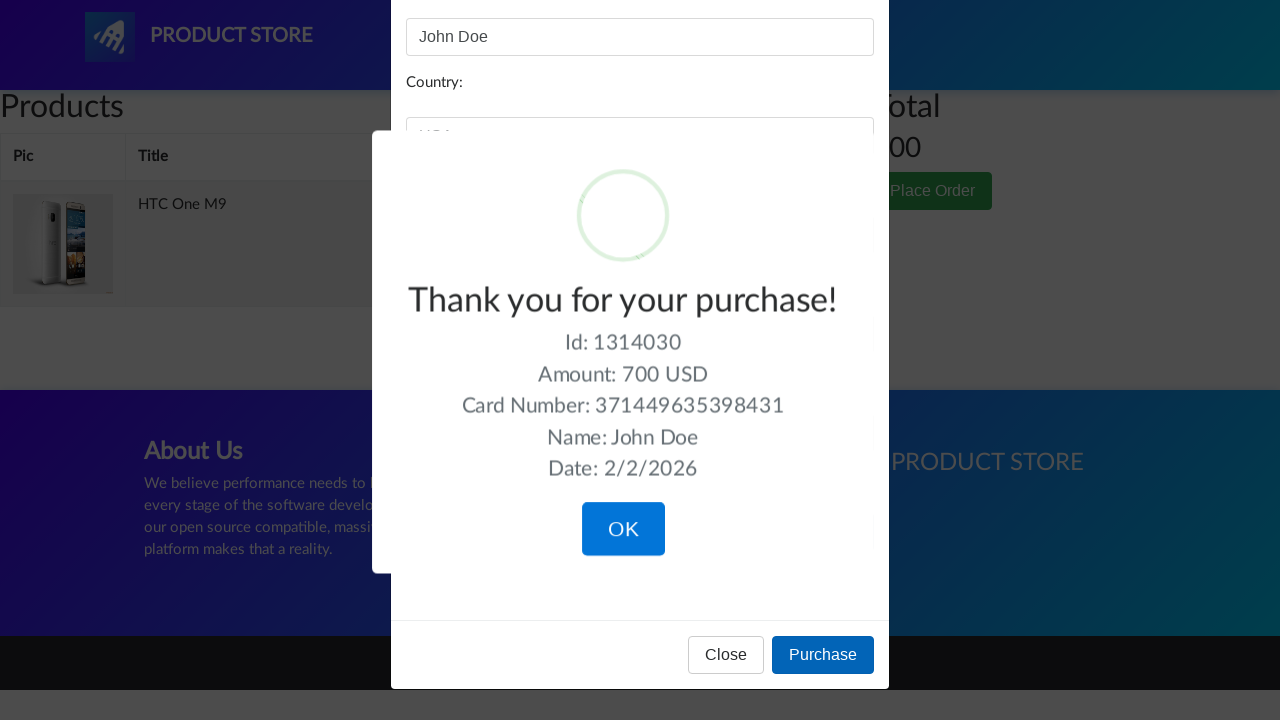

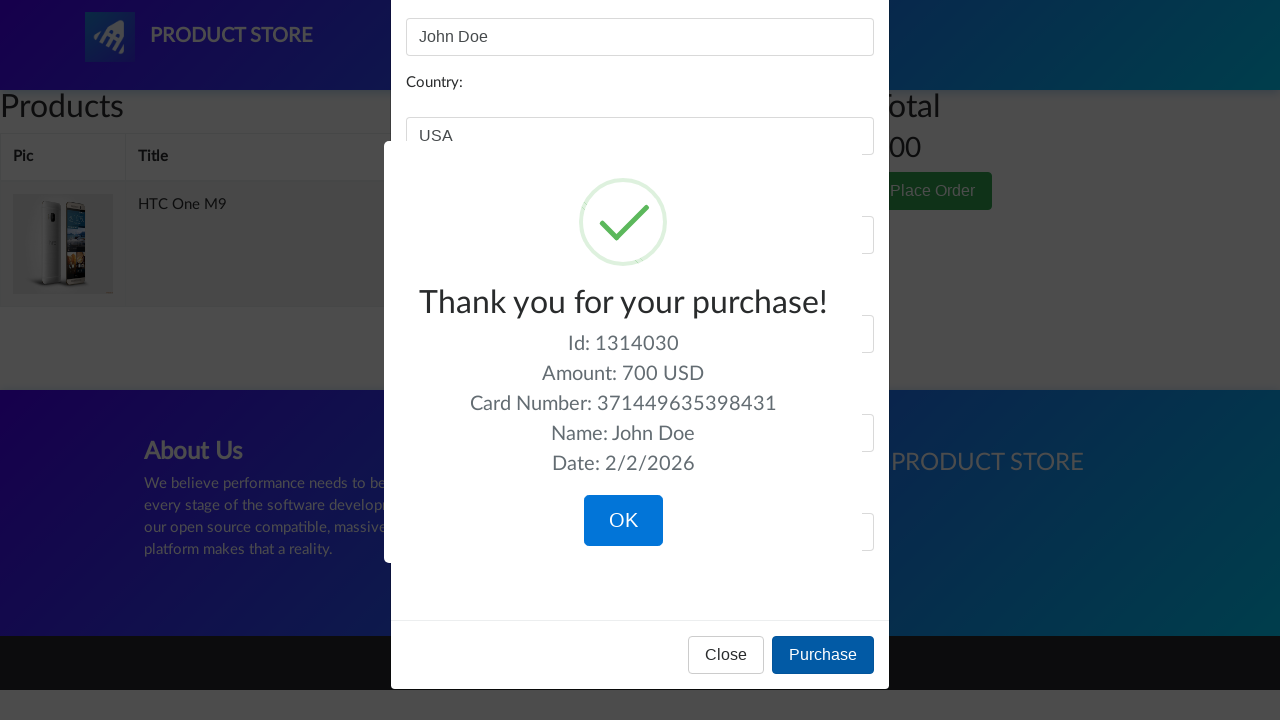